Tests that age greater than 150 is not accepted in the registration form

Starting URL: https://davi-vert.vercel.app/index.html

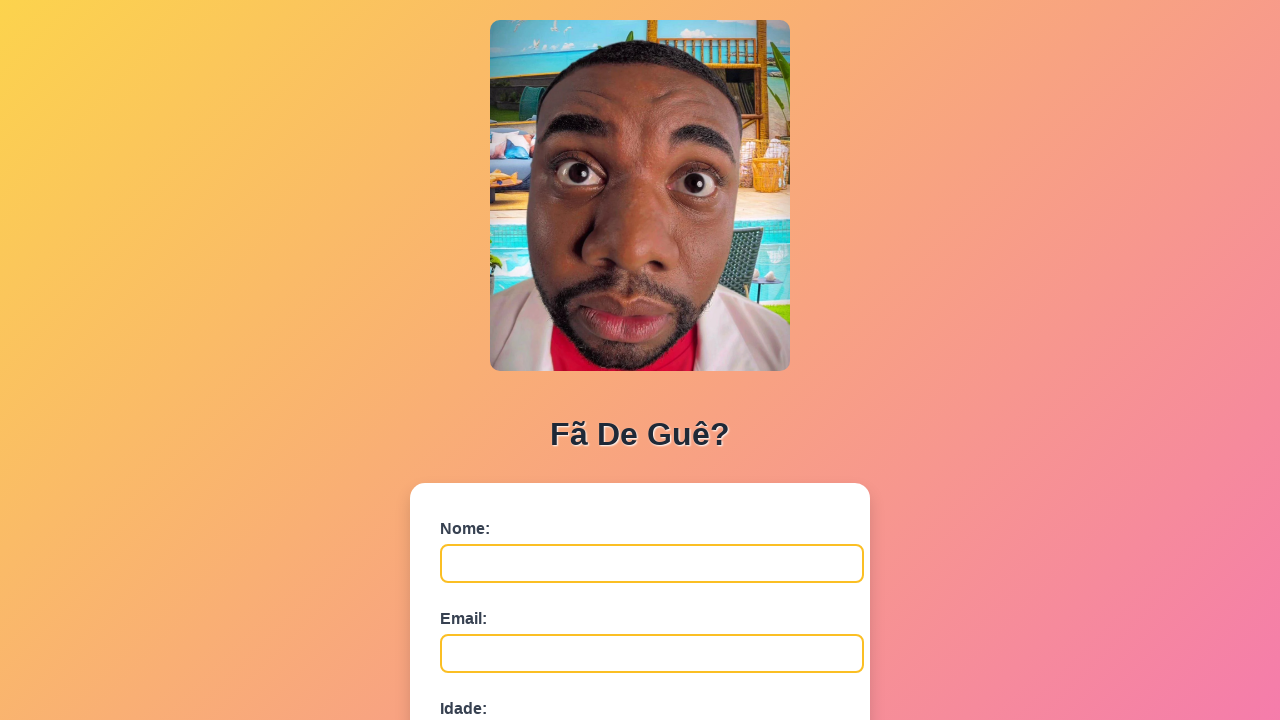

Filled name field with 'Velhíssimo' on #nome
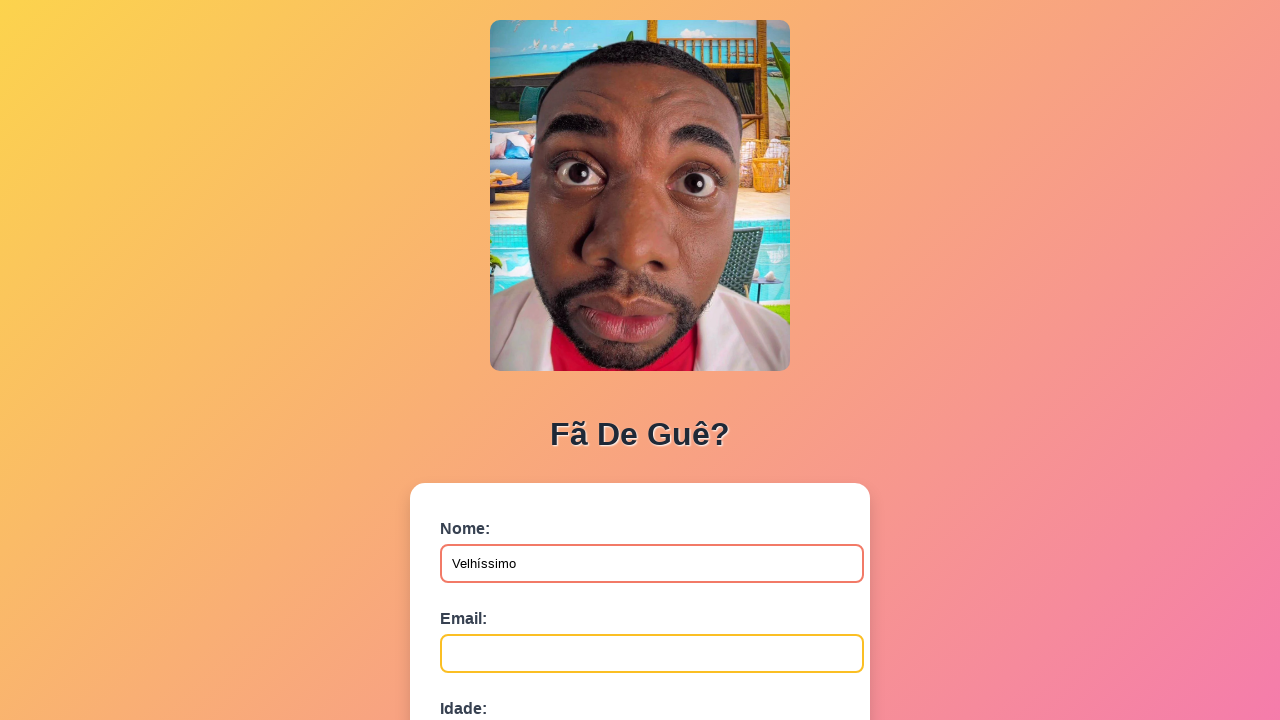

Filled email field with 'velho@email.com' on #email
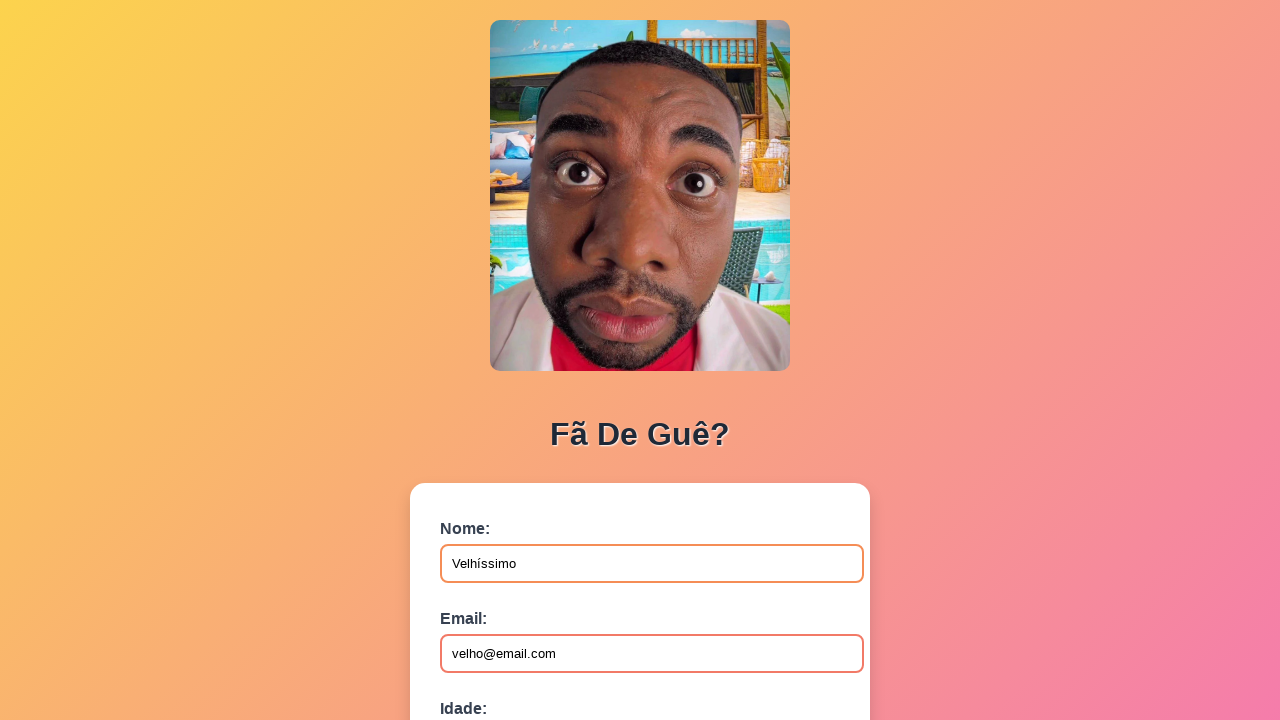

Filled age field with '151' (exceeds 150 limit) on #idade
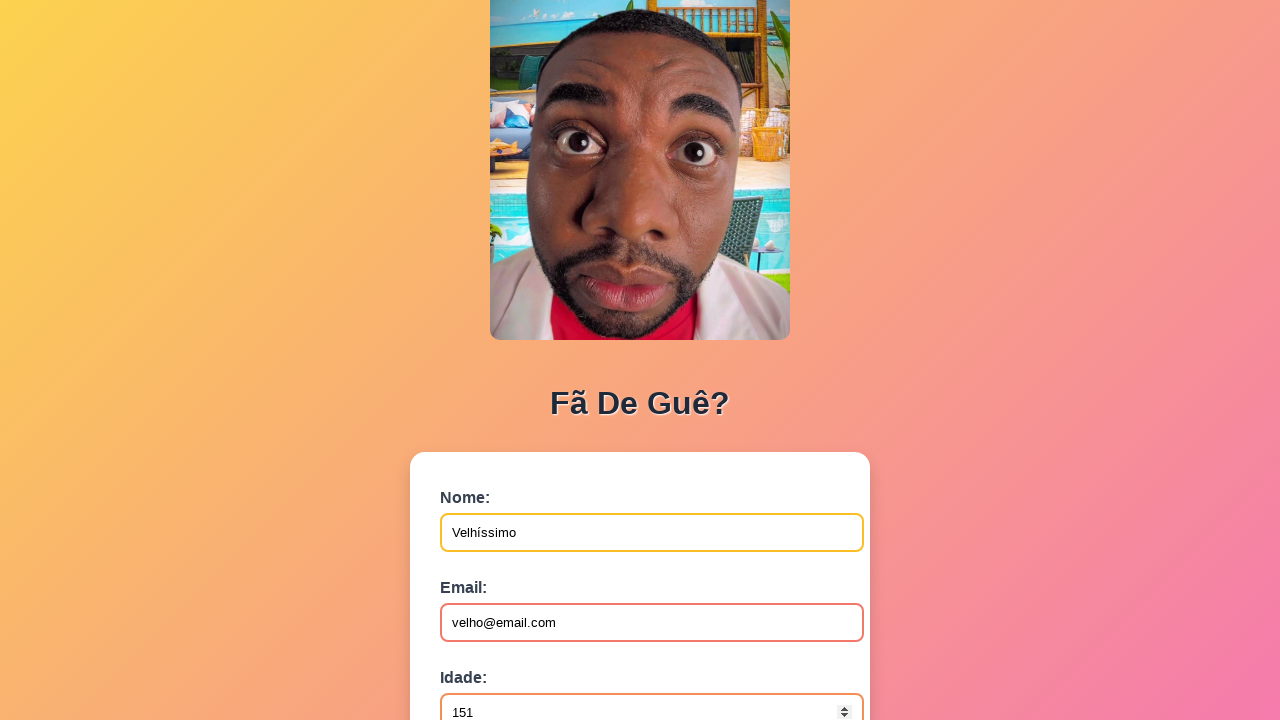

Clicked submit button to submit form with invalid age at (490, 569) on button[type='submit']
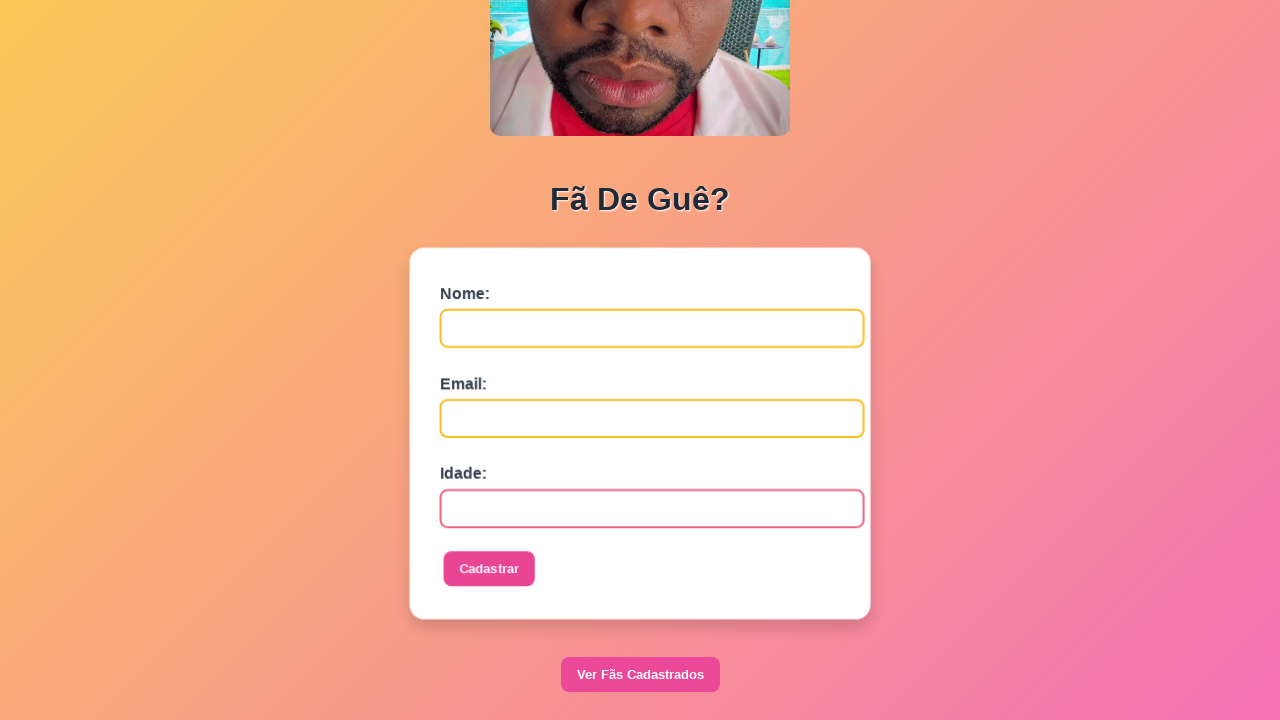

Set up dialog handler to accept alerts
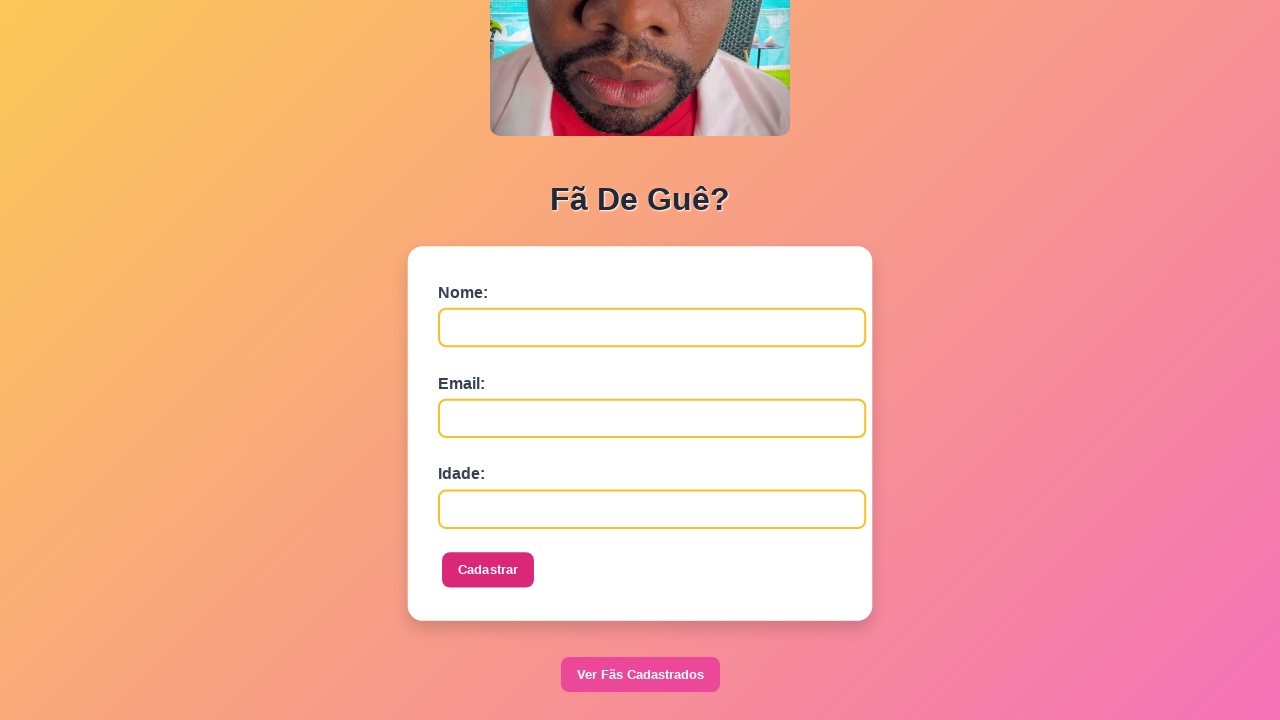

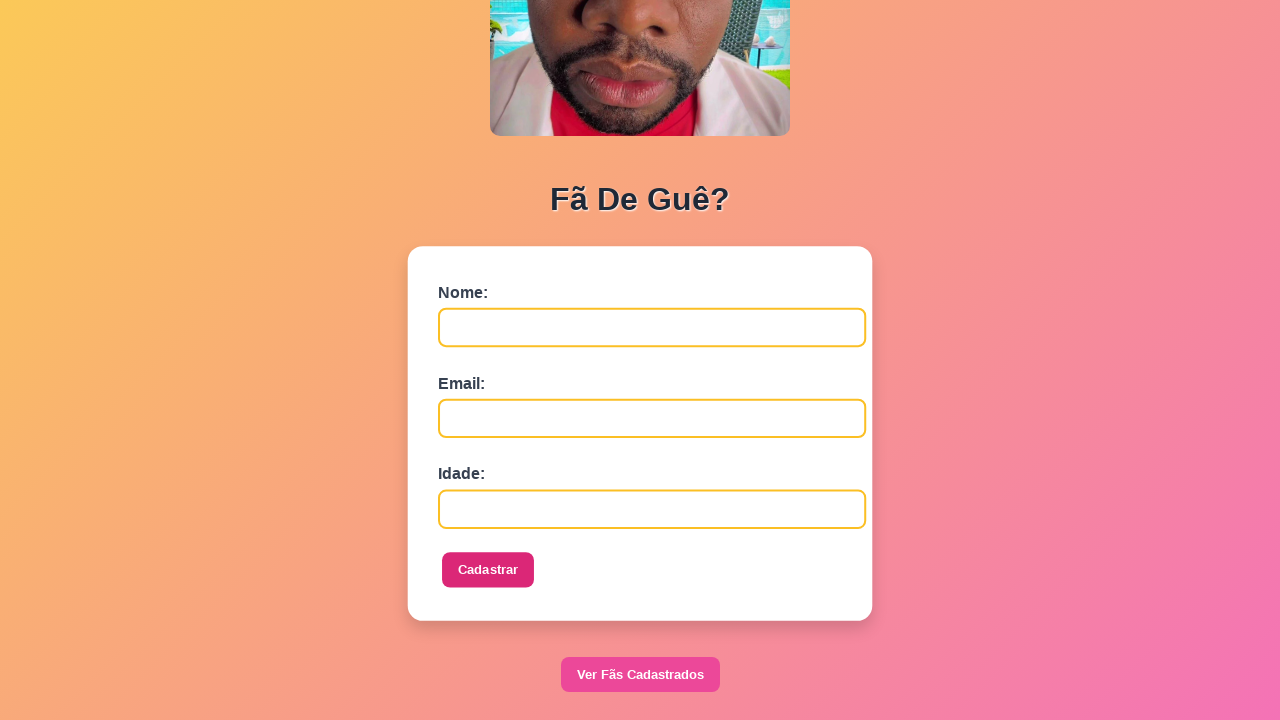